Tests opening a new browser tab by navigating to a page, opening a new tab, navigating to another page in that tab, and verifying there are 2 window handles.

Starting URL: https://the-internet.herokuapp.com/windows

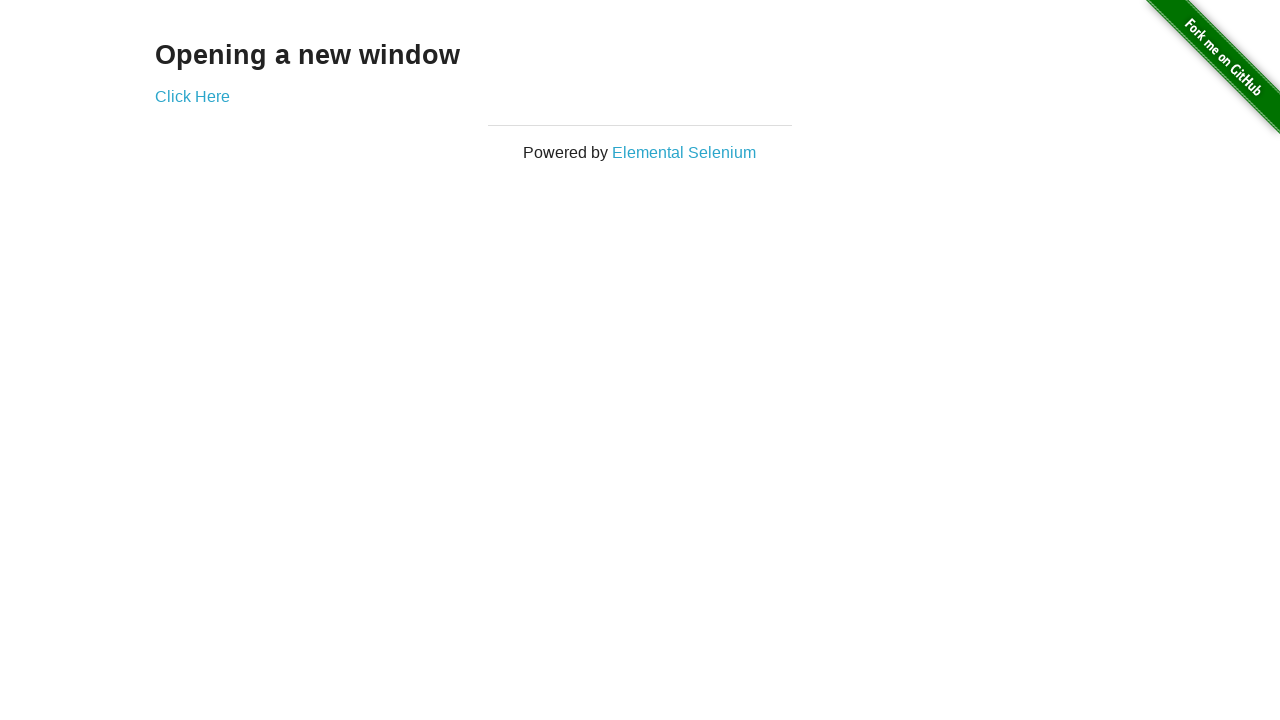

Opened a new browser tab
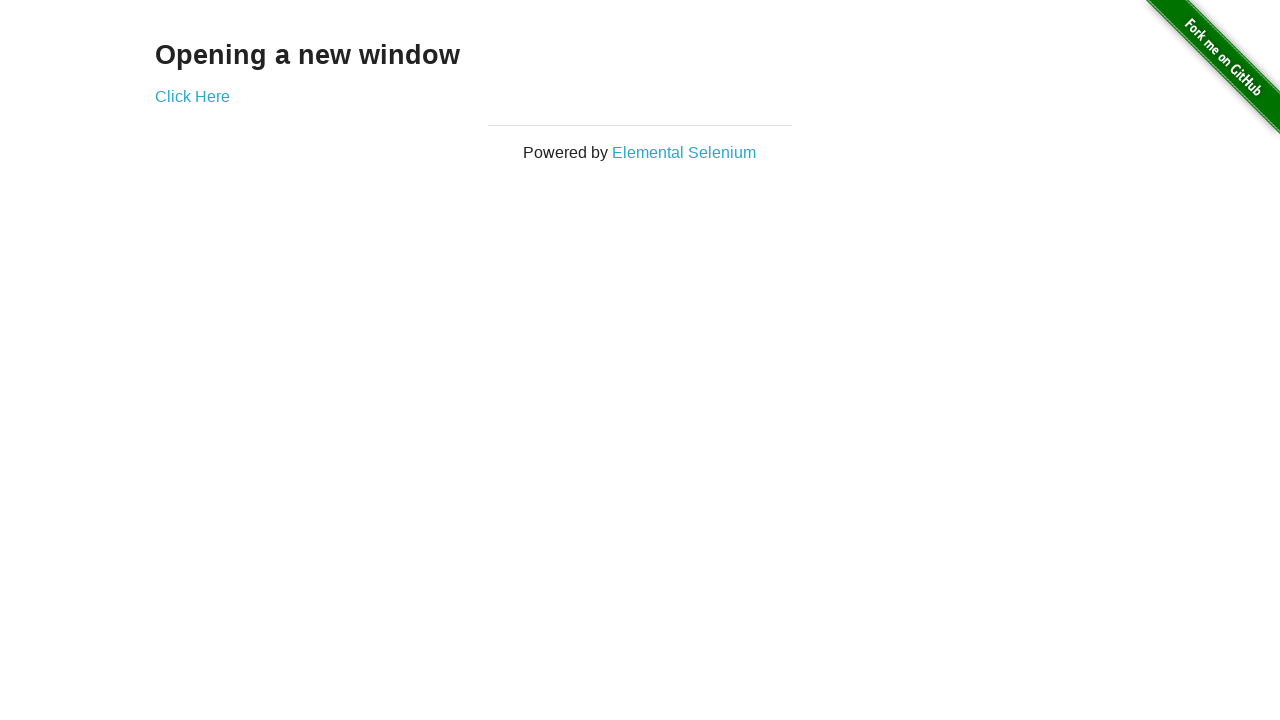

Navigated to typos page in the new tab
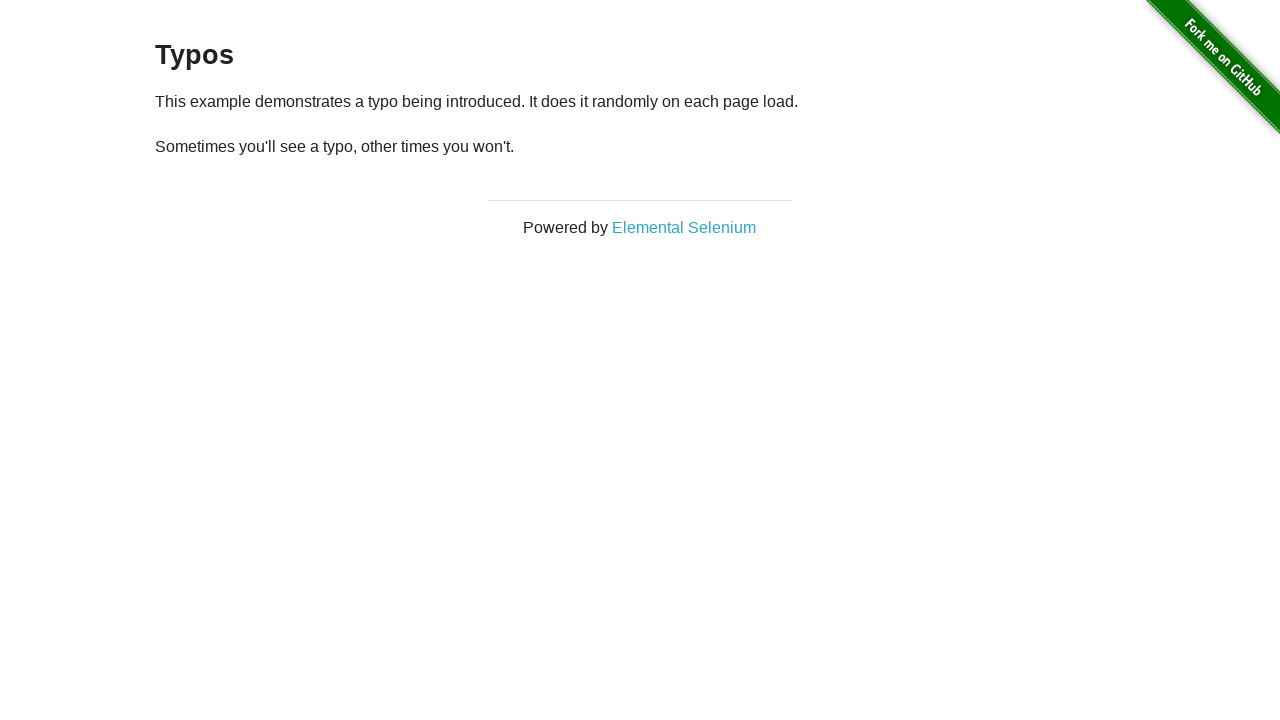

Verified 2 pages are open in the context
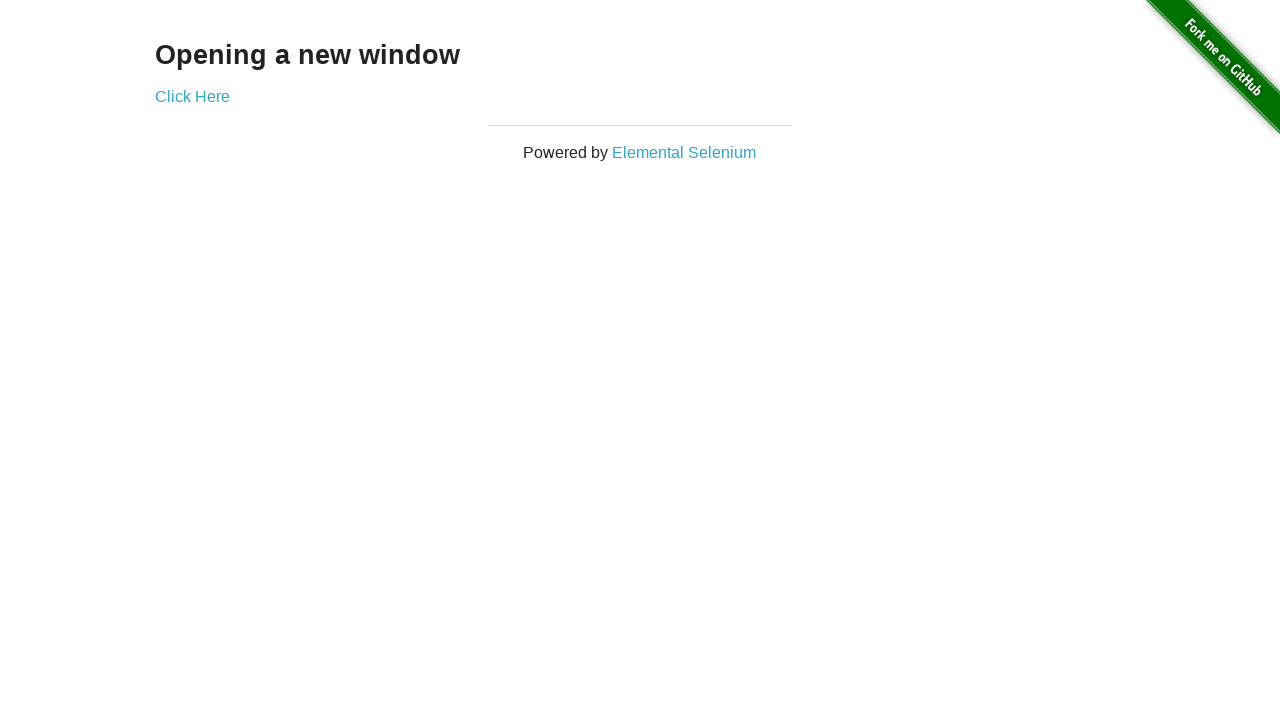

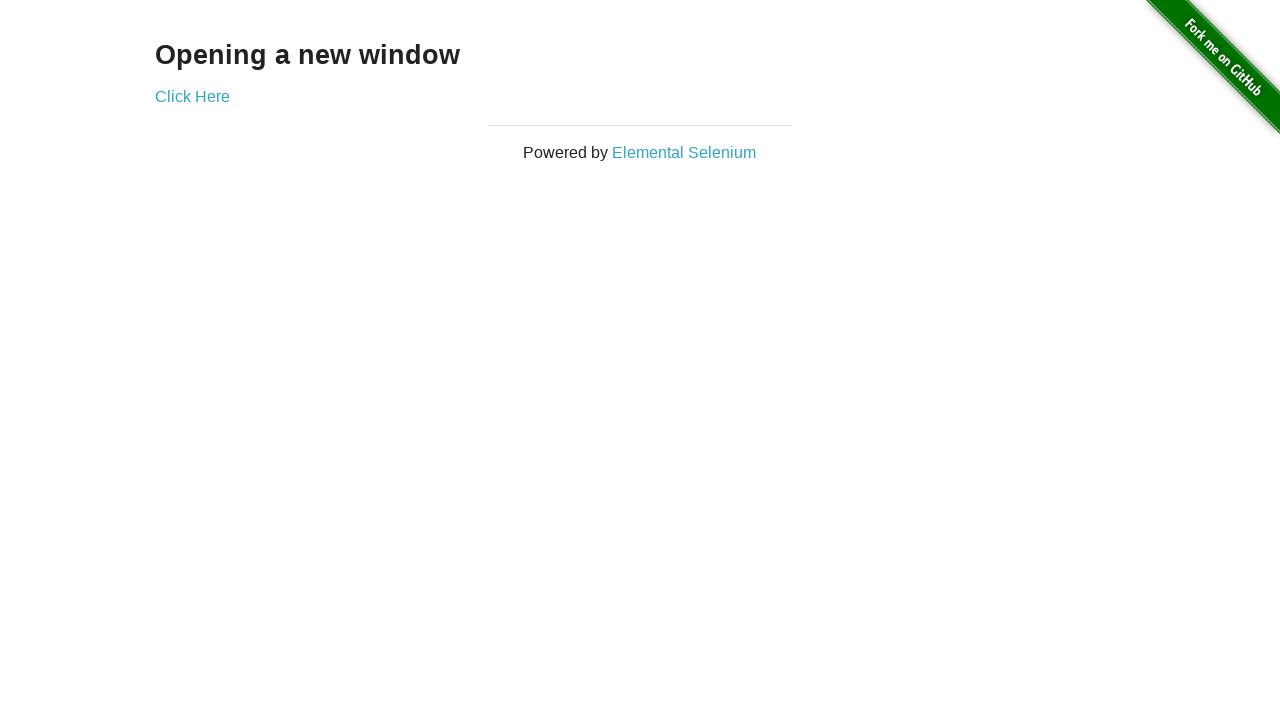